Navigates to a property listing page on OnTheMarket, waits for the page to load, scrolls to trigger lazy loading, then navigates to the photo gallery and floorplan sections to verify they load correctly.

Starting URL: https://www.onthemarket.com/details/14627179/

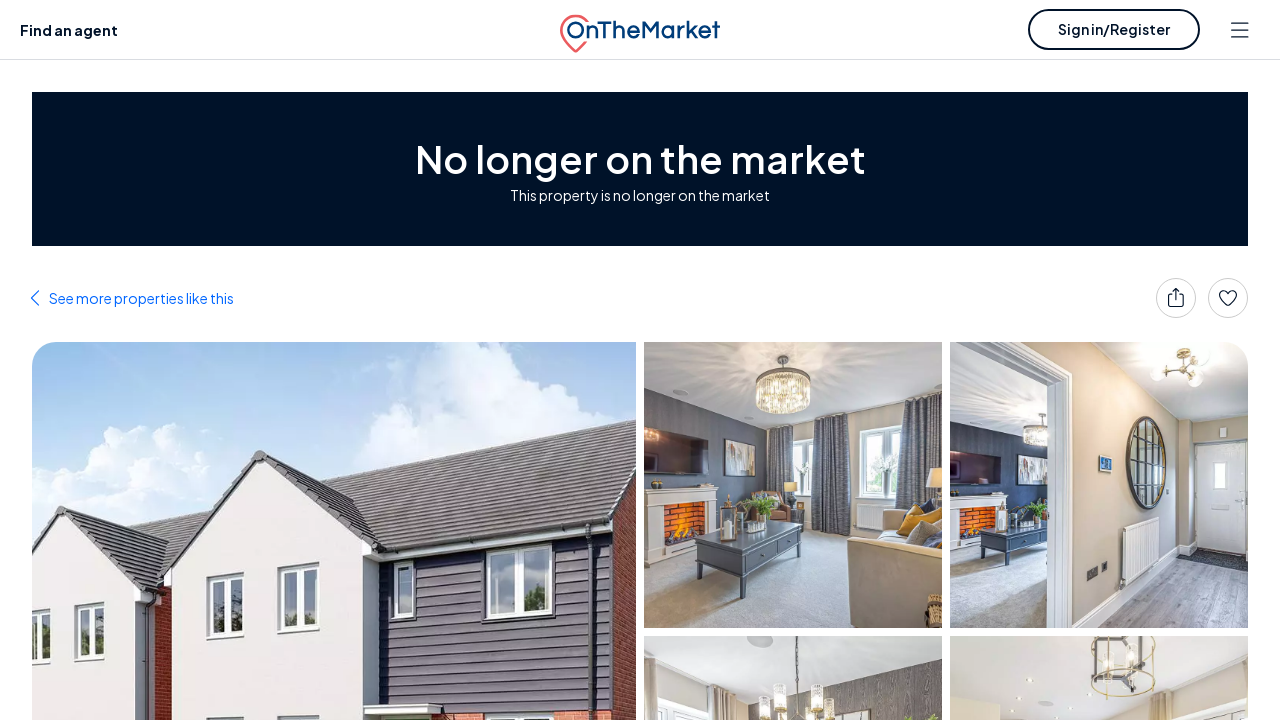

Waited for body element to load on property listing page
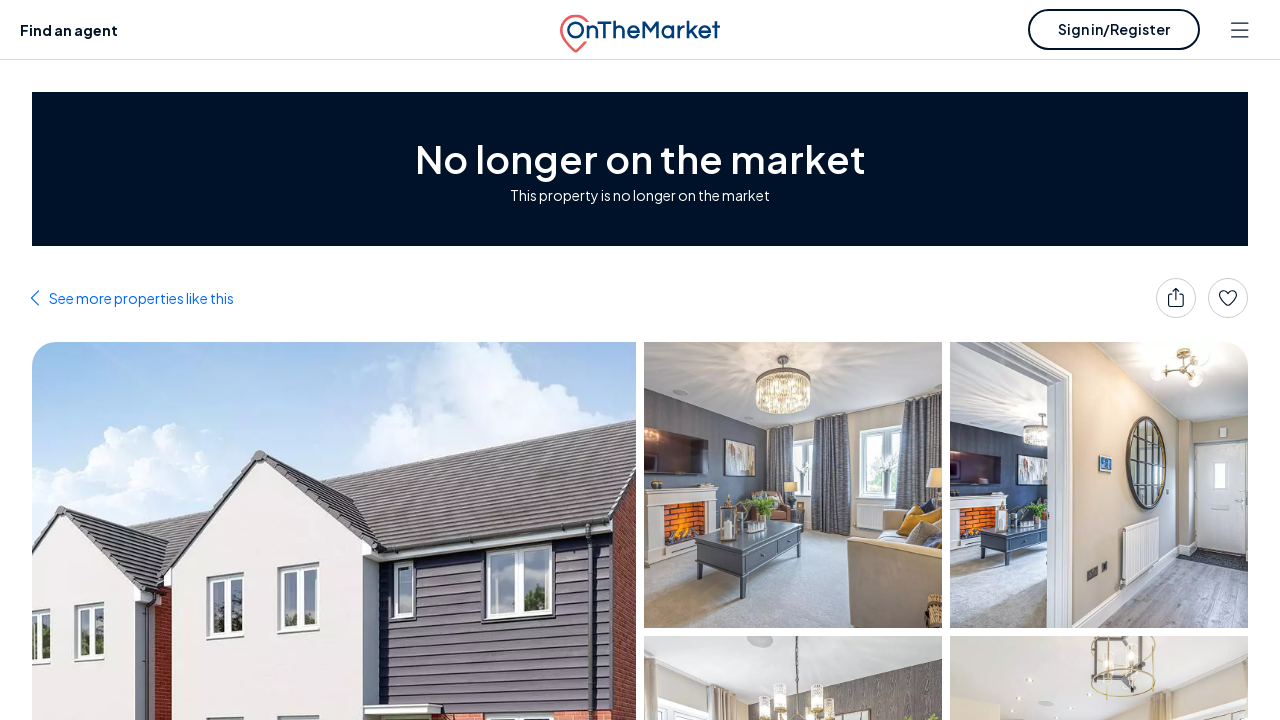

Waited 2 seconds for page to fully render
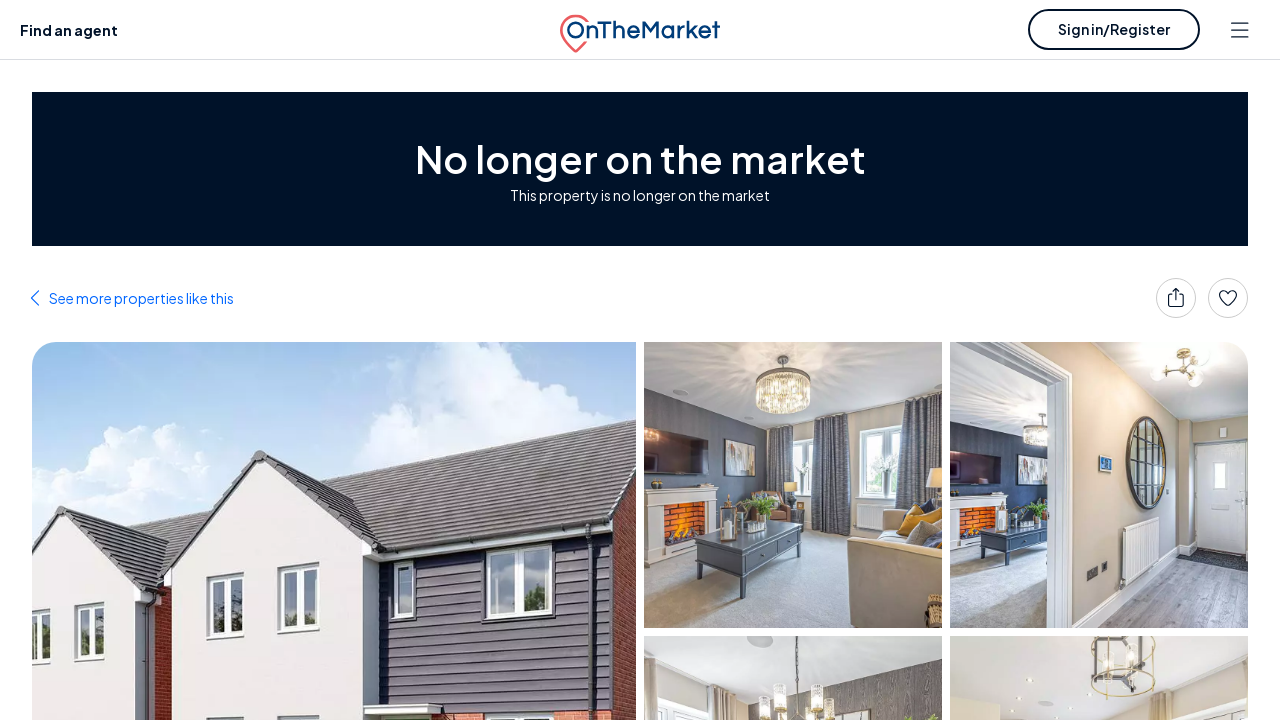

Scrolled to bottom of page to trigger lazy loading
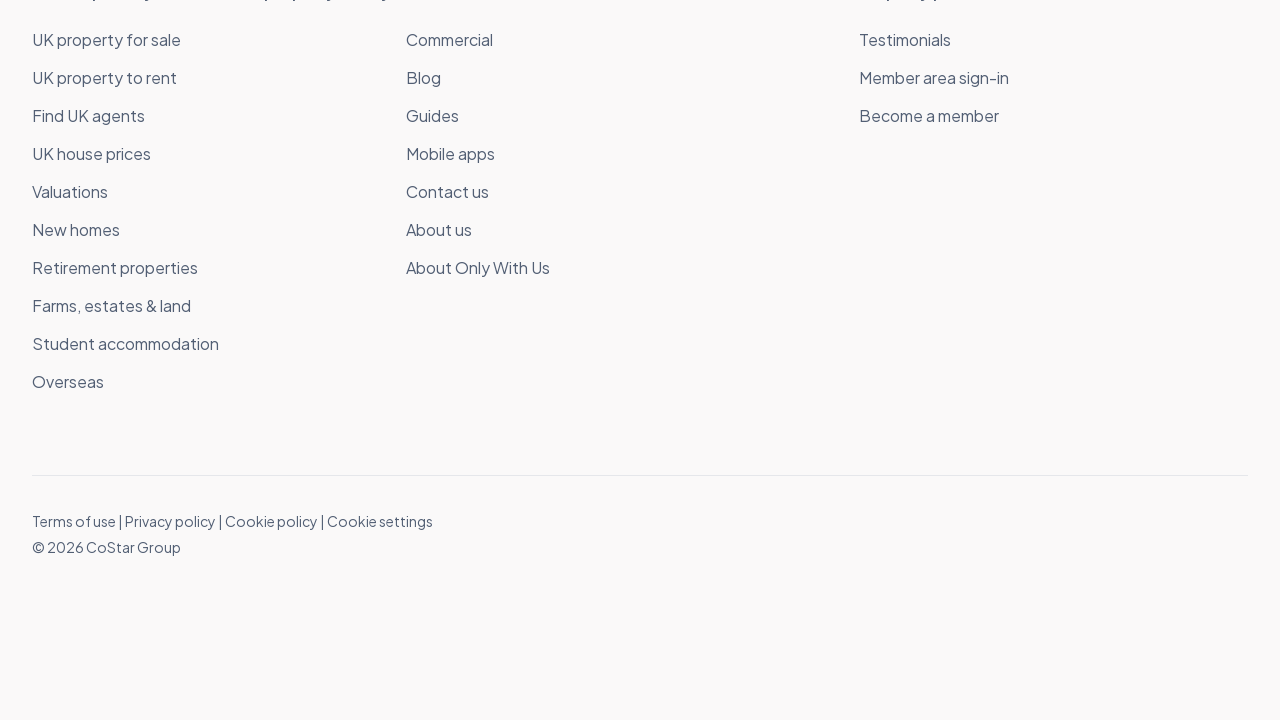

Waited 2 seconds for lazy-loaded content to appear
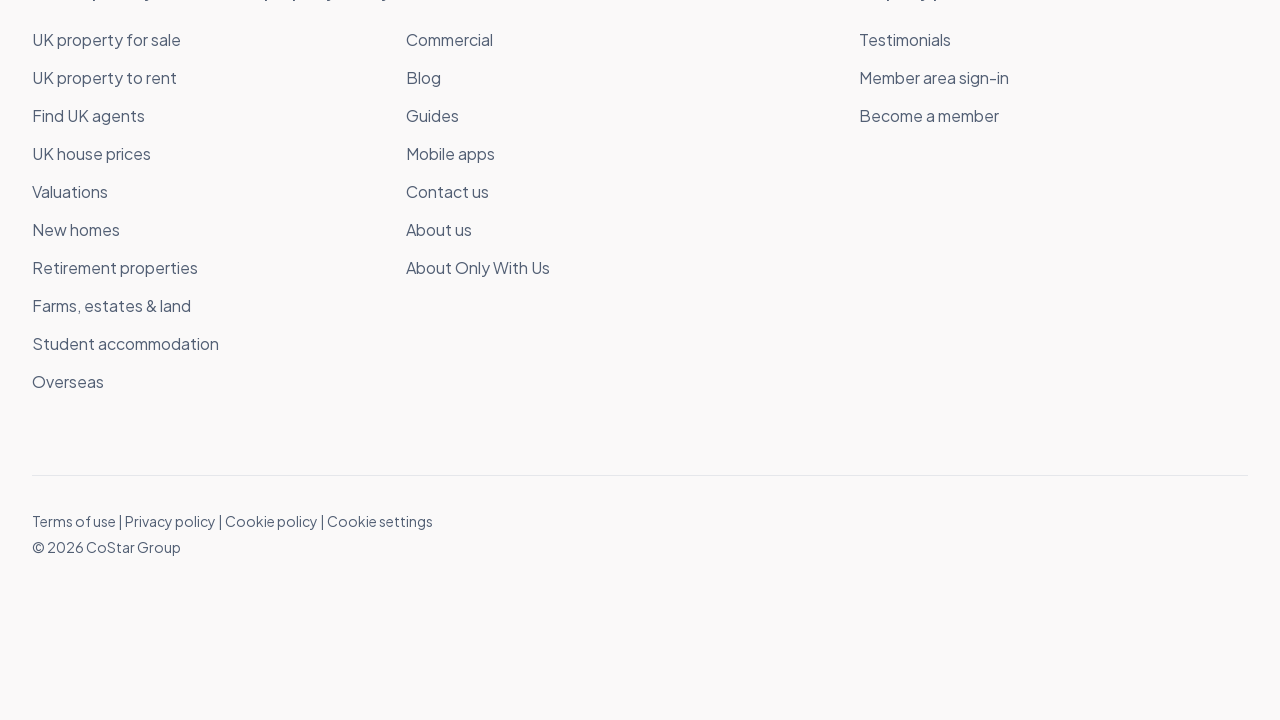

Navigated to photo gallery section
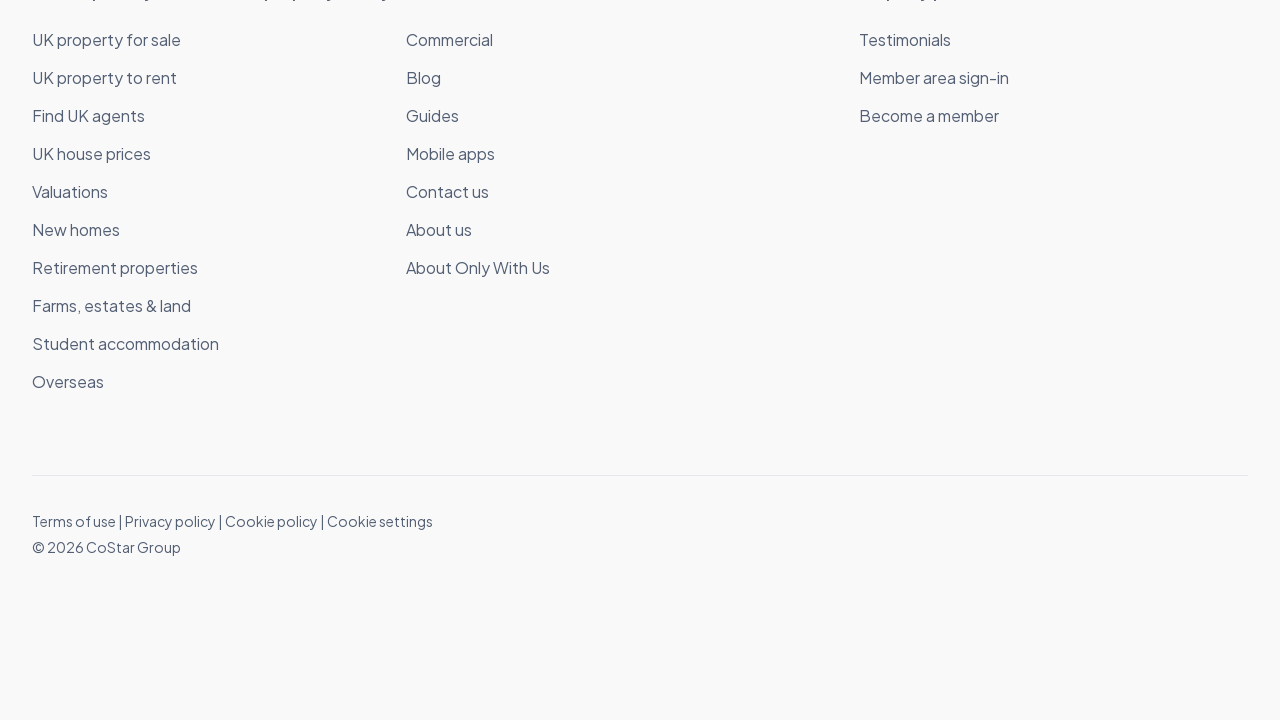

Waited for body element to load on photo gallery page
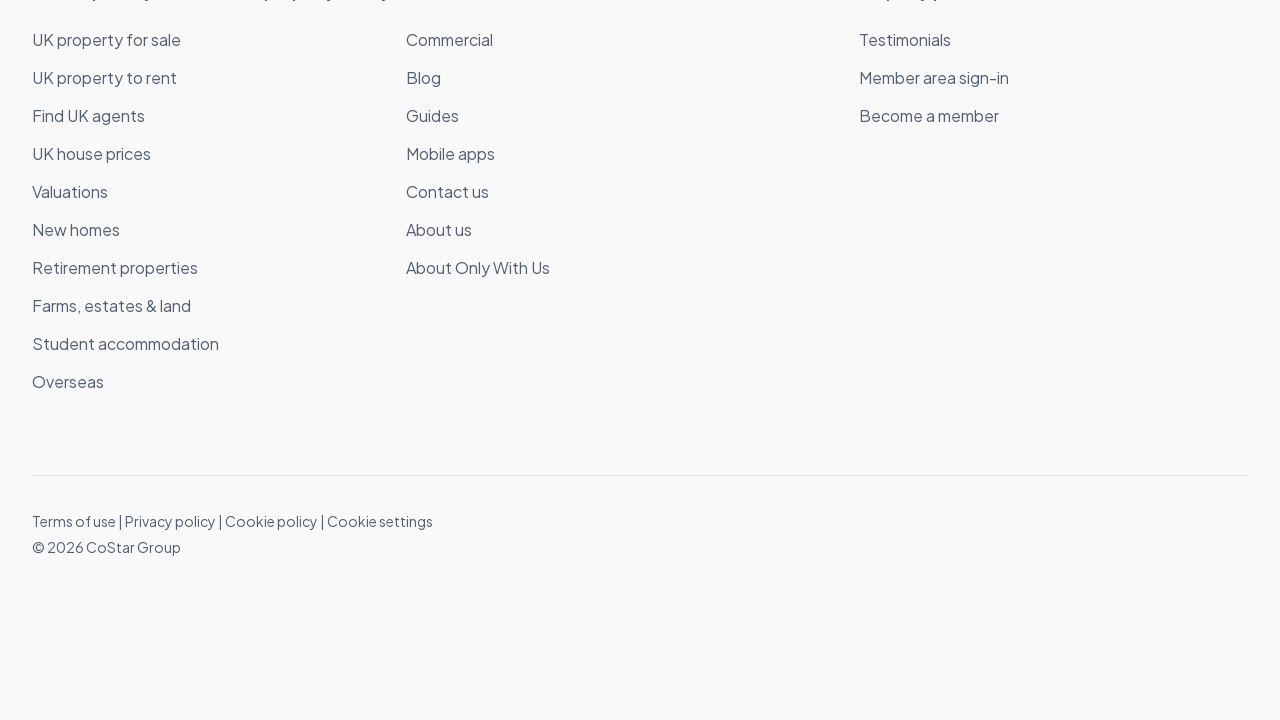

Waited 2 seconds for gallery content to render
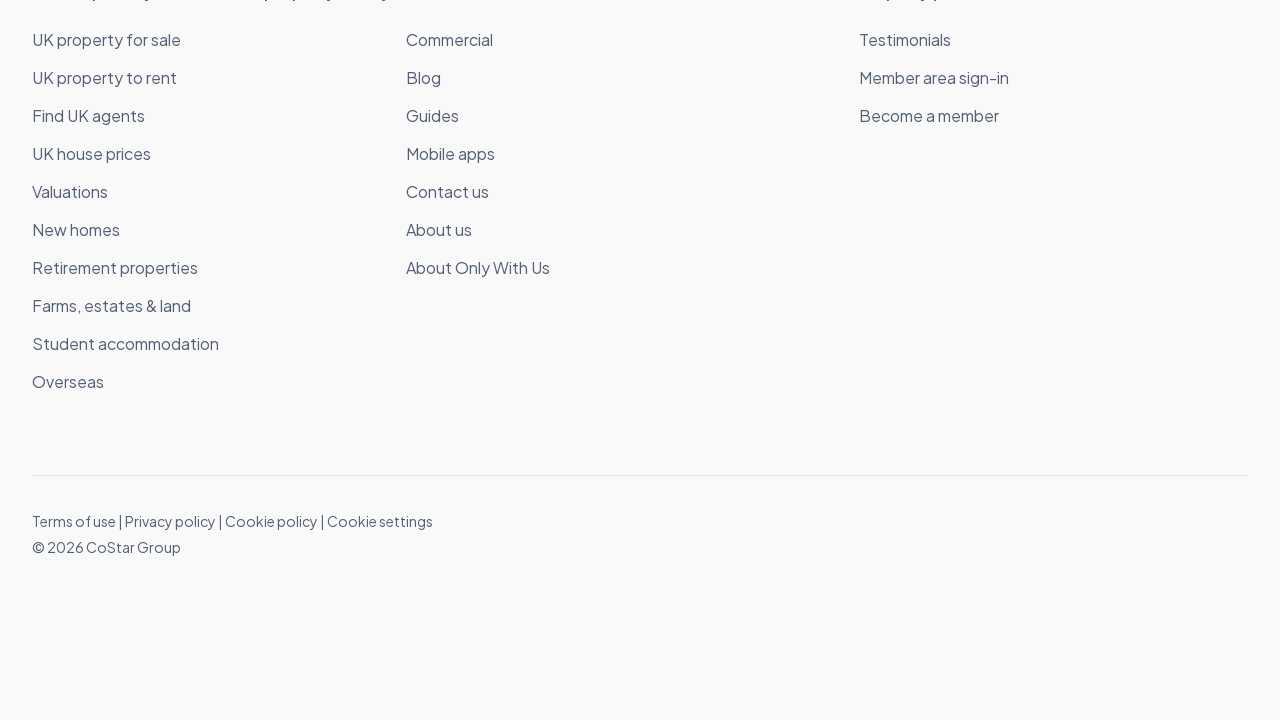

Navigated to floorplan section
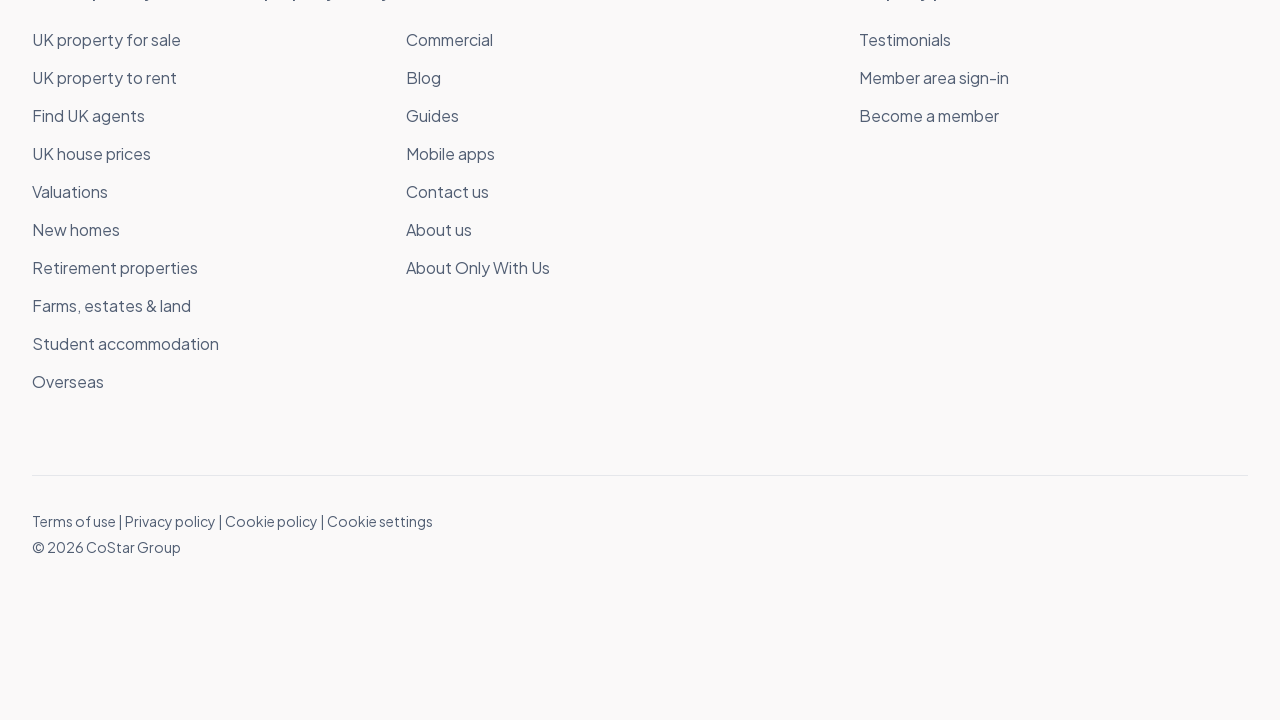

Waited for body element to load on floorplan page
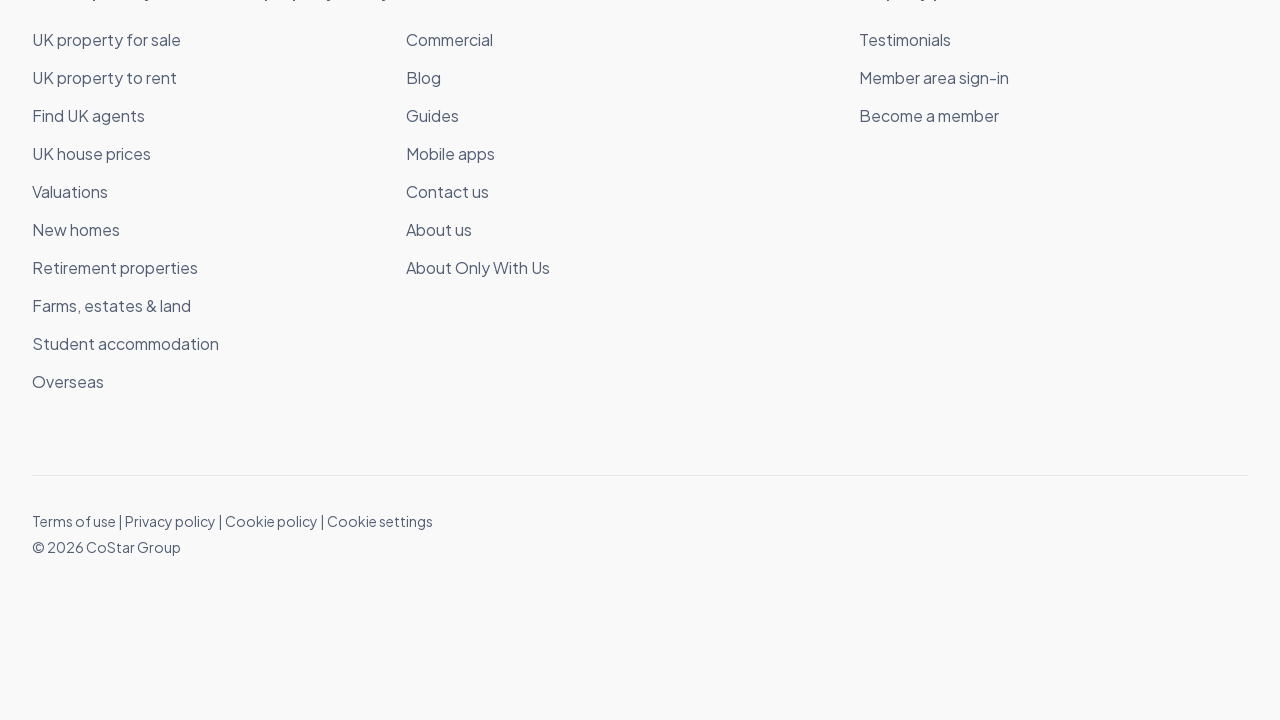

Waited 2 seconds for floorplan content to render
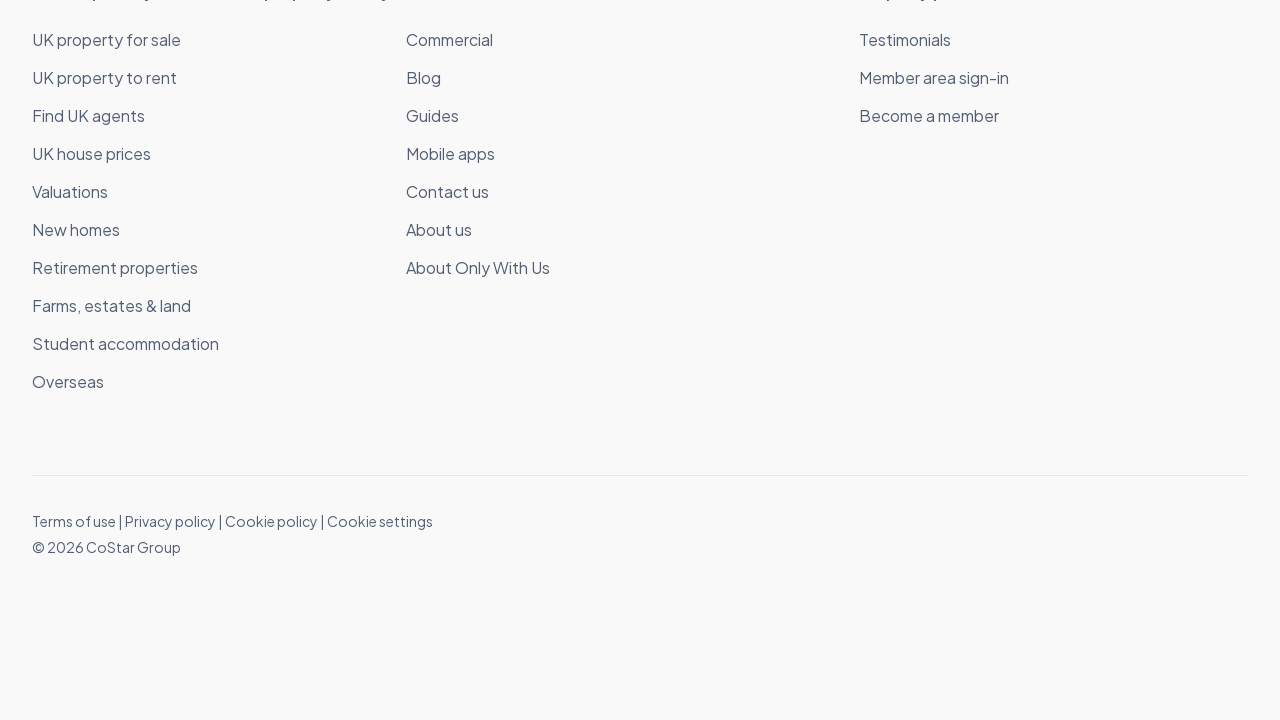

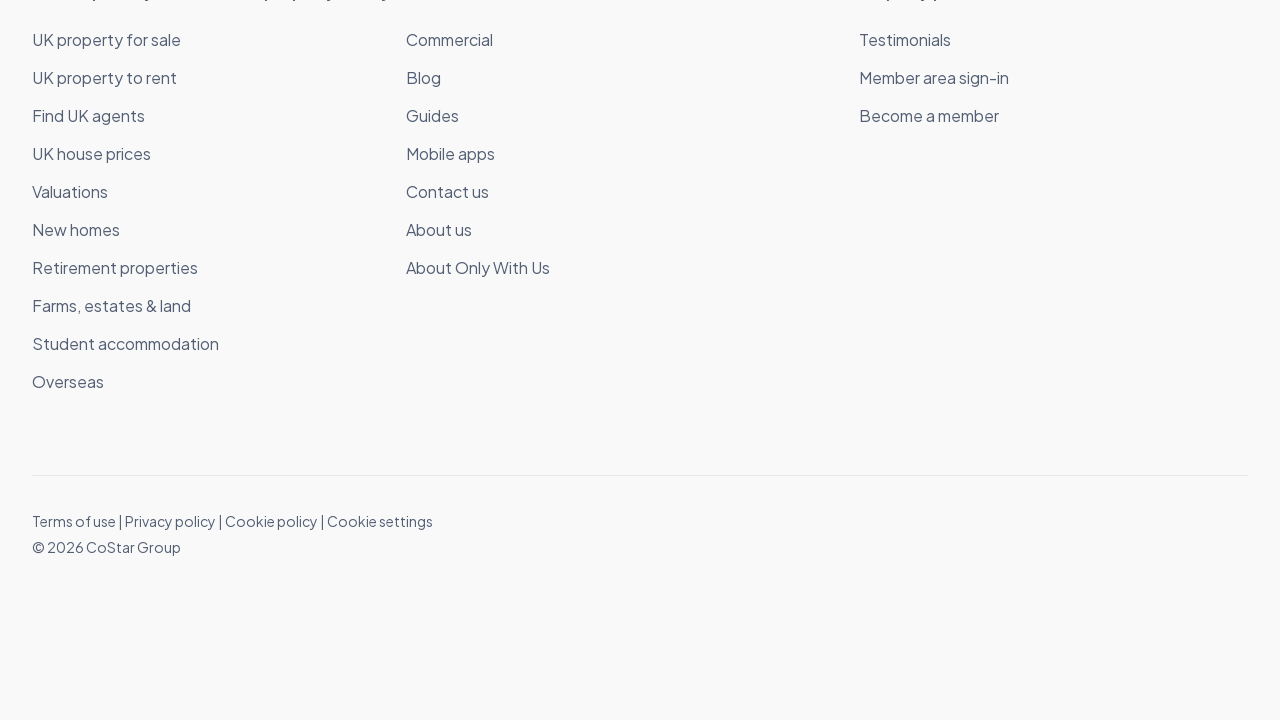